Tests the car search functionality on CRAutos website by selecting a brand (Hyundai), entering a model (Santa Fe), setting year filters (2006-2015), and submitting the search form to view results.

Starting URL: https://crautos.com/autosusados/index.cfm

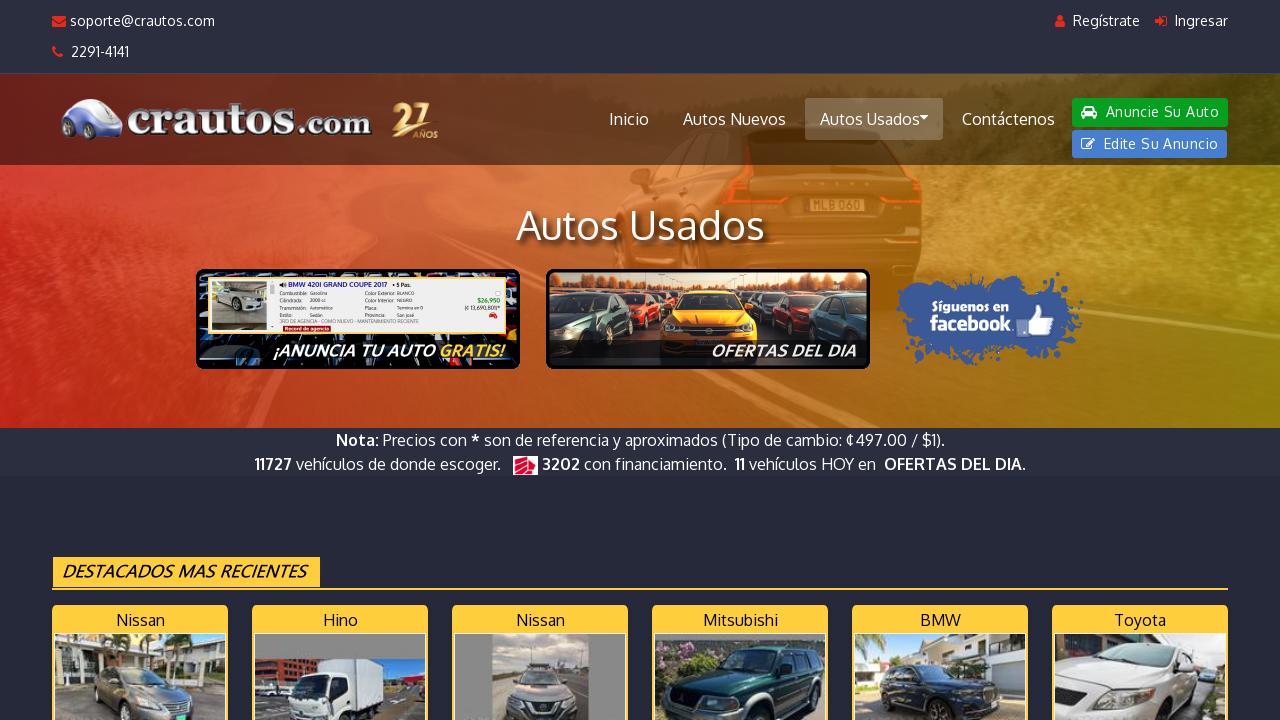

Brand dropdown selector loaded
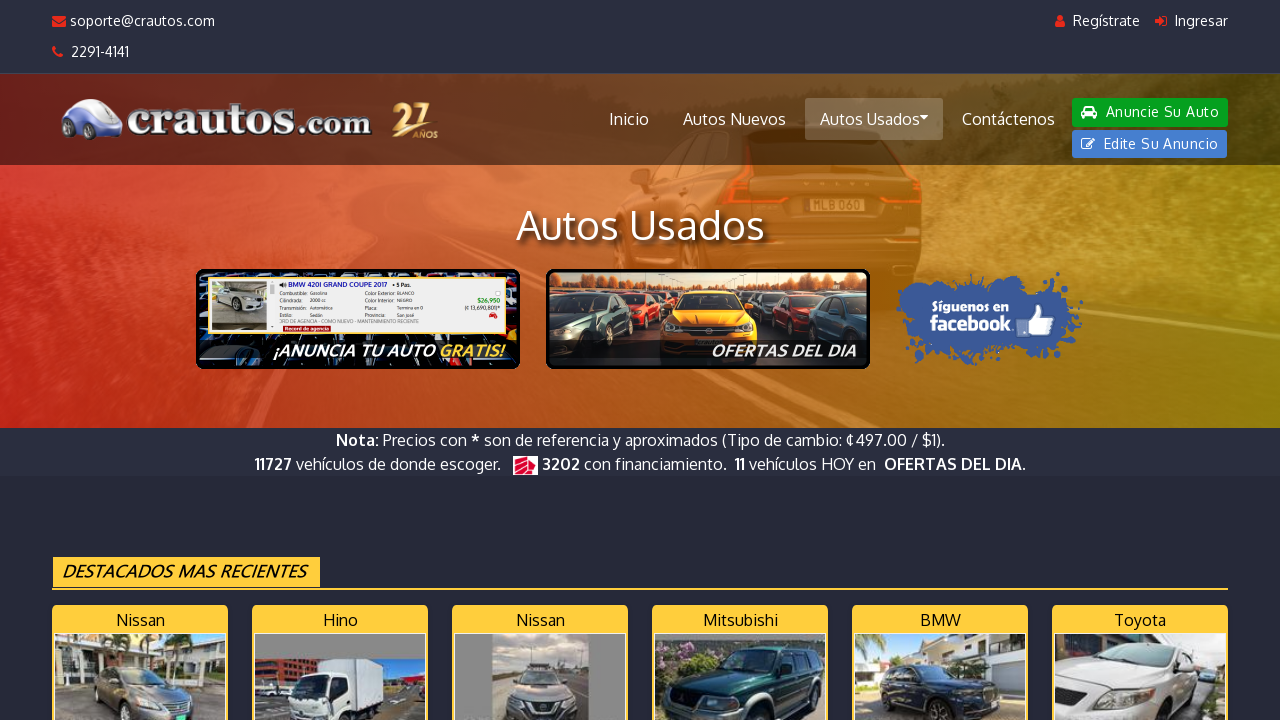

Selected Hyundai brand from dropdown on //*[@id="searchform"]/div/div[1]/table/tbody/tr[1]/td[2]/select
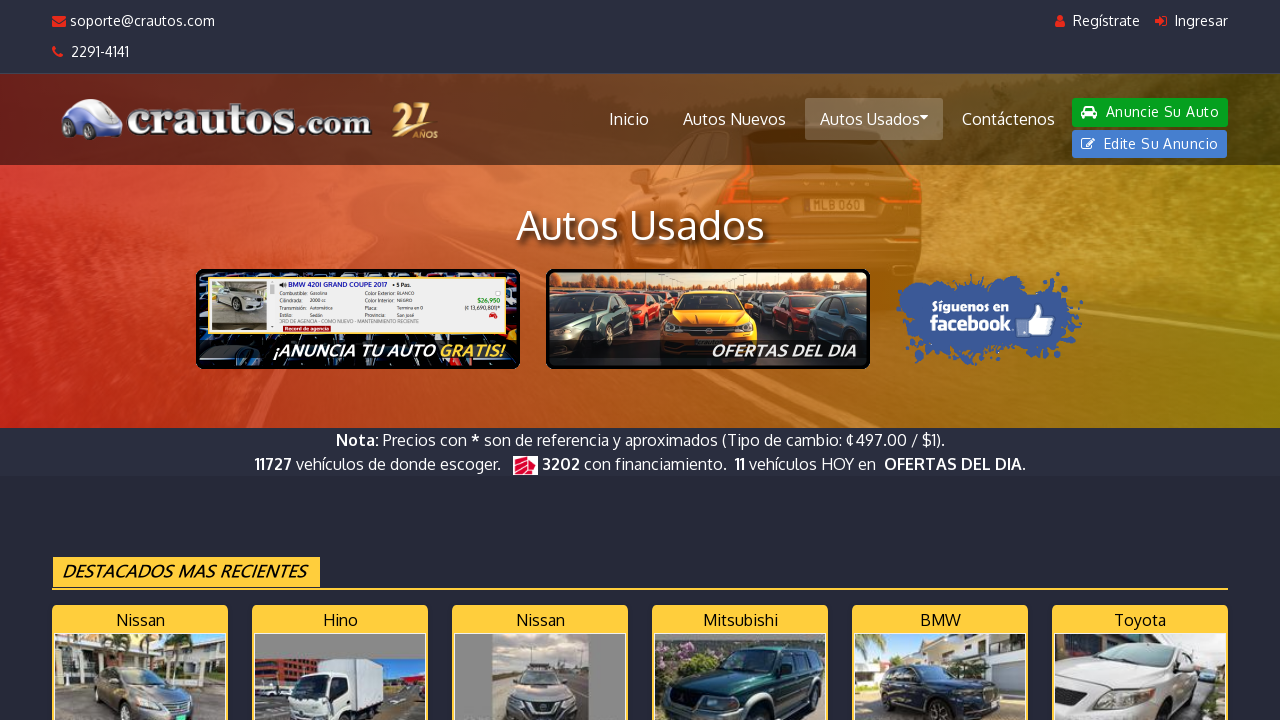

Entered 'SANTA FE' as the model name on //*[@id="searchform"]/div/div[1]/table/tbody/tr[2]/td[2]/input
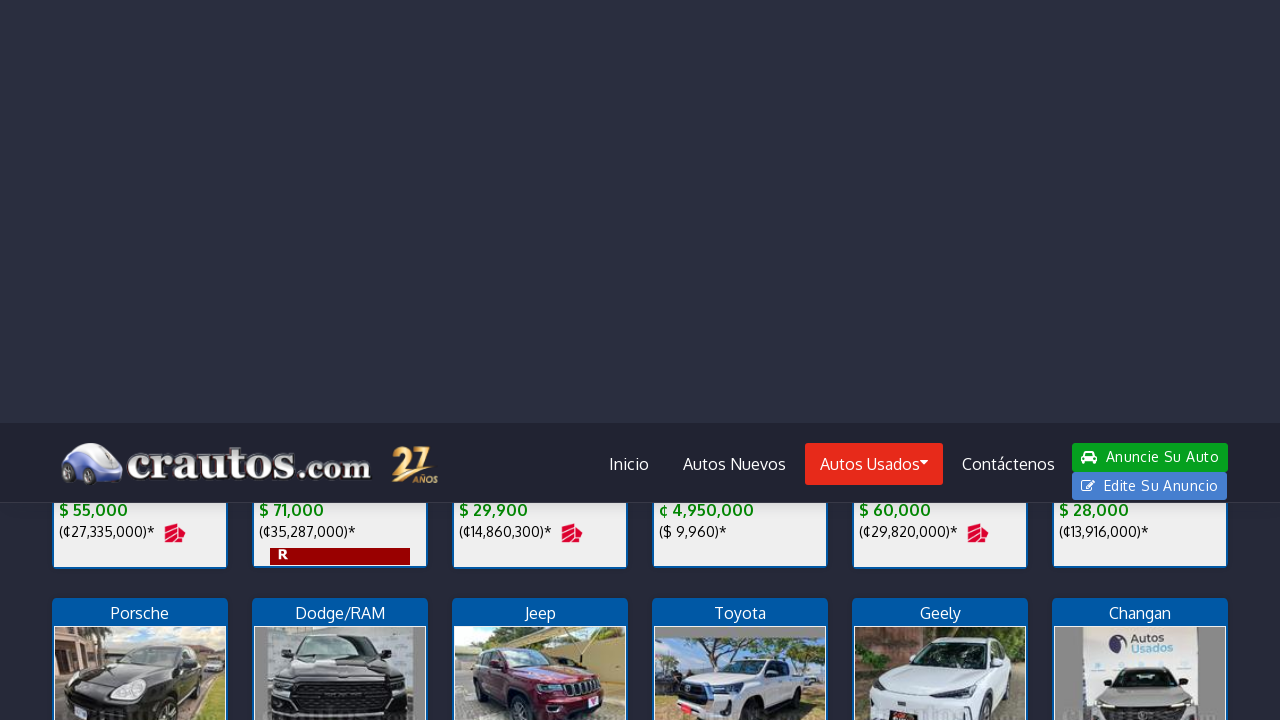

Selected 2006 as the start year on //*[@id="searchform"]/div/div[2]/table/tbody/tr[1]/td[2]/select
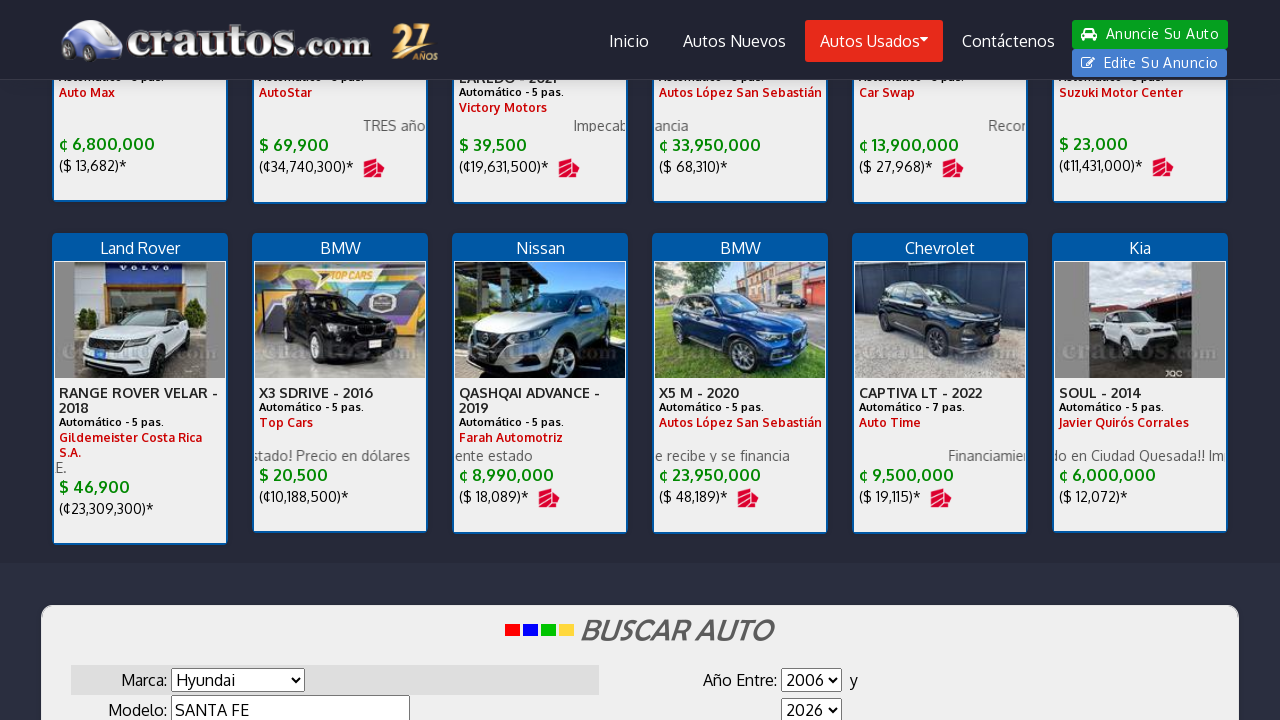

Selected 2015 as the end year on //*[@id="searchform"]/div/div[2]/table/tbody/tr[2]/td[2]/select
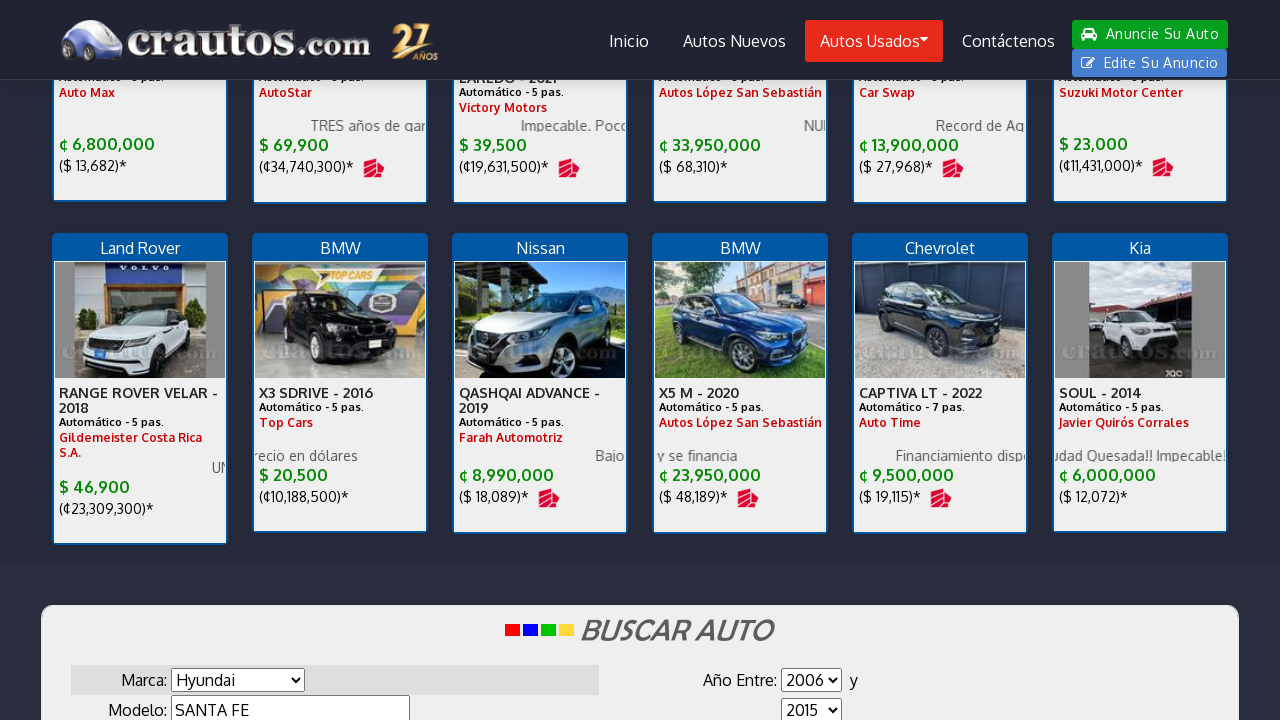

Clicked the search button to submit the form at (945, 360) on xpath=//*[@id="searchform"]/div/div[2]/table/tbody/tr[8]/td/button
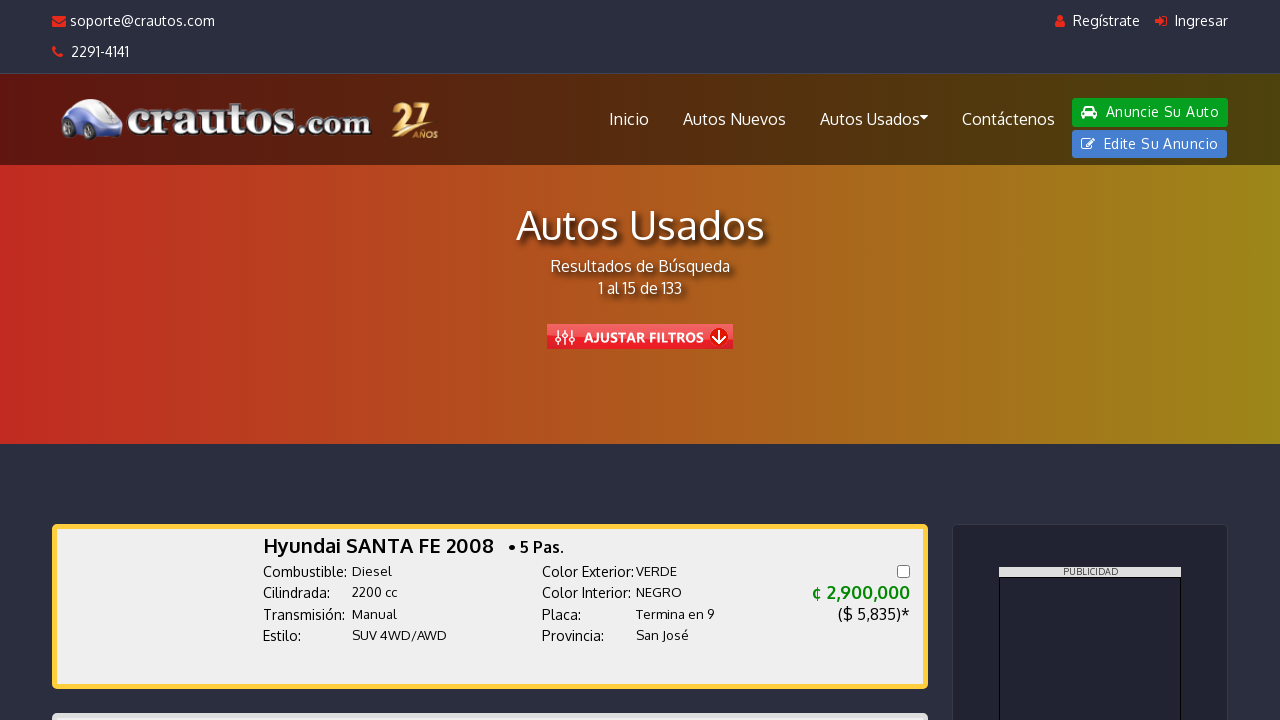

Search results page loaded with results form
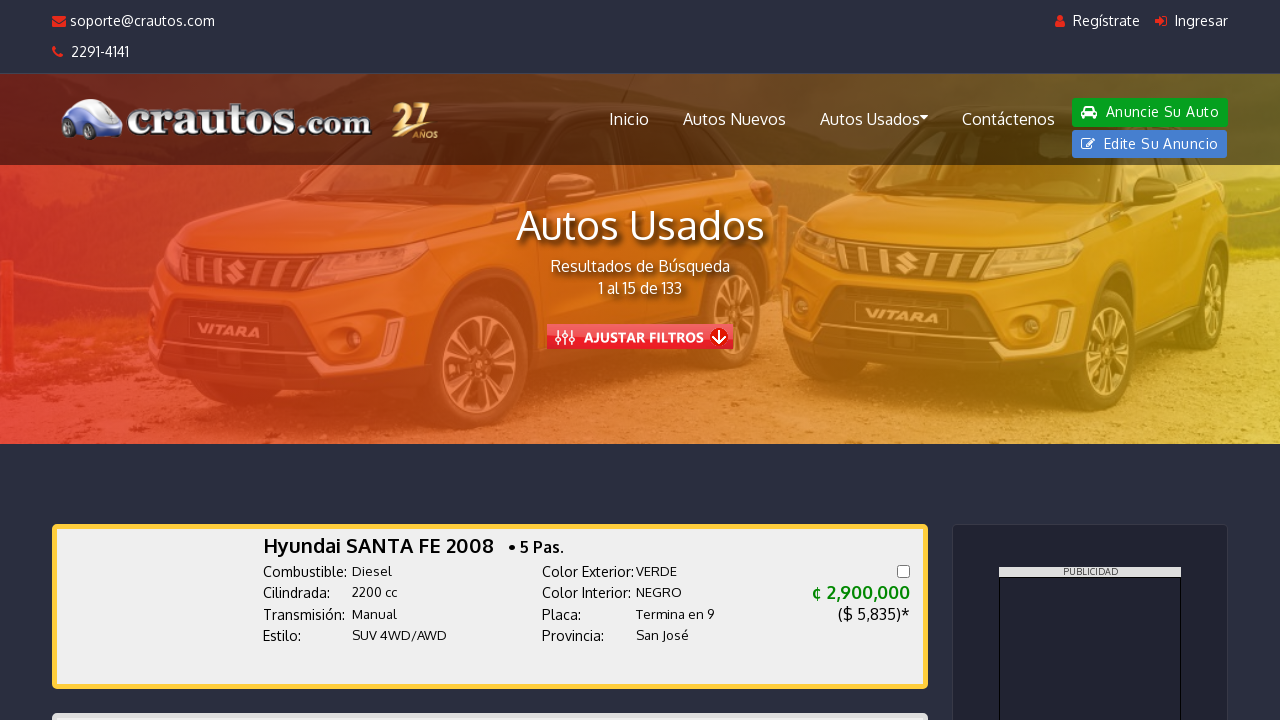

Verified car detail links are present in search results
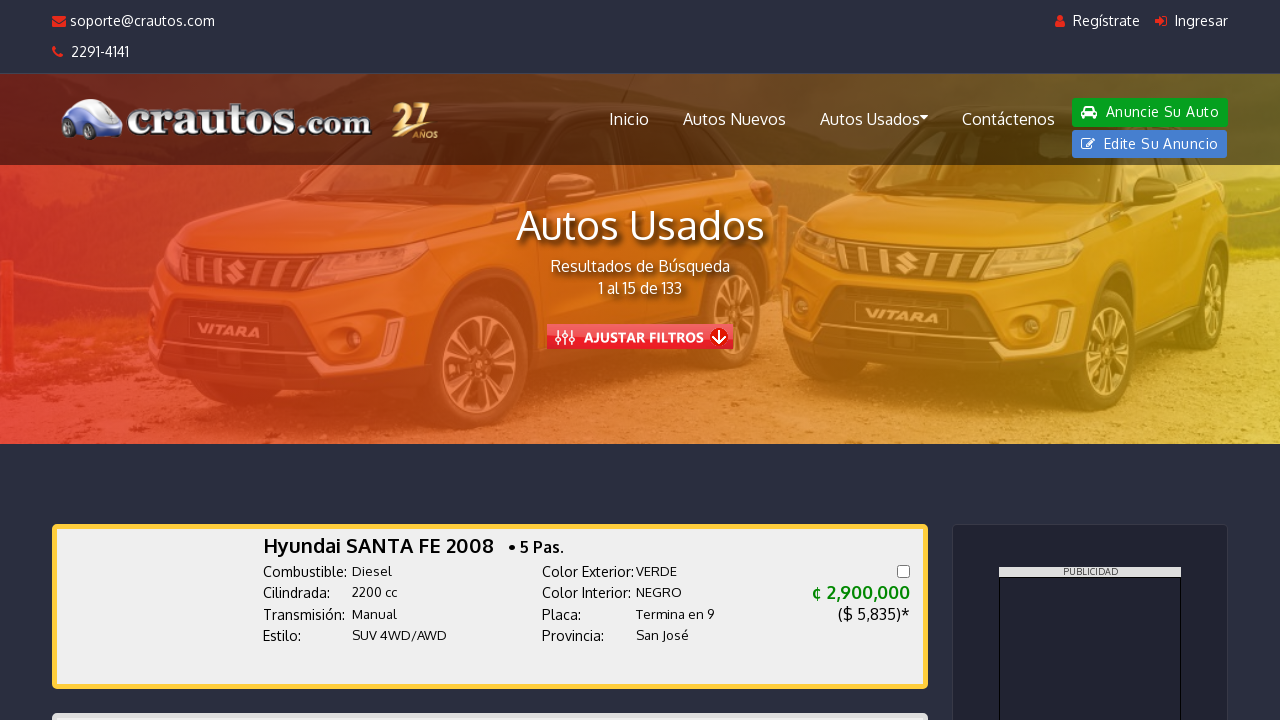

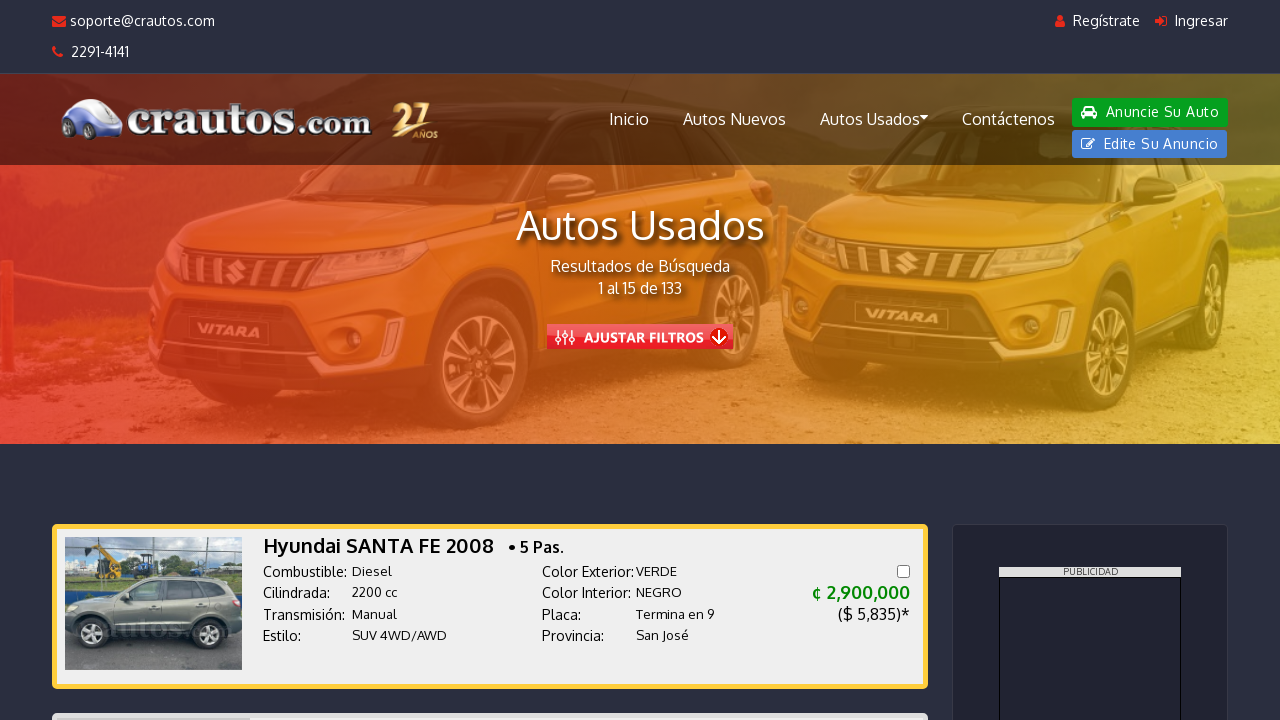